Tests Telerik AJAX calendar by verifying initial state, selecting a date (15th), waiting for AJAX loading to complete, and verifying the selected date is displayed

Starting URL: https://demos.telerik.com/aspnet-ajax/ajaxloadingpanel/functionality/explicit-show-hide/defaultcs.aspx

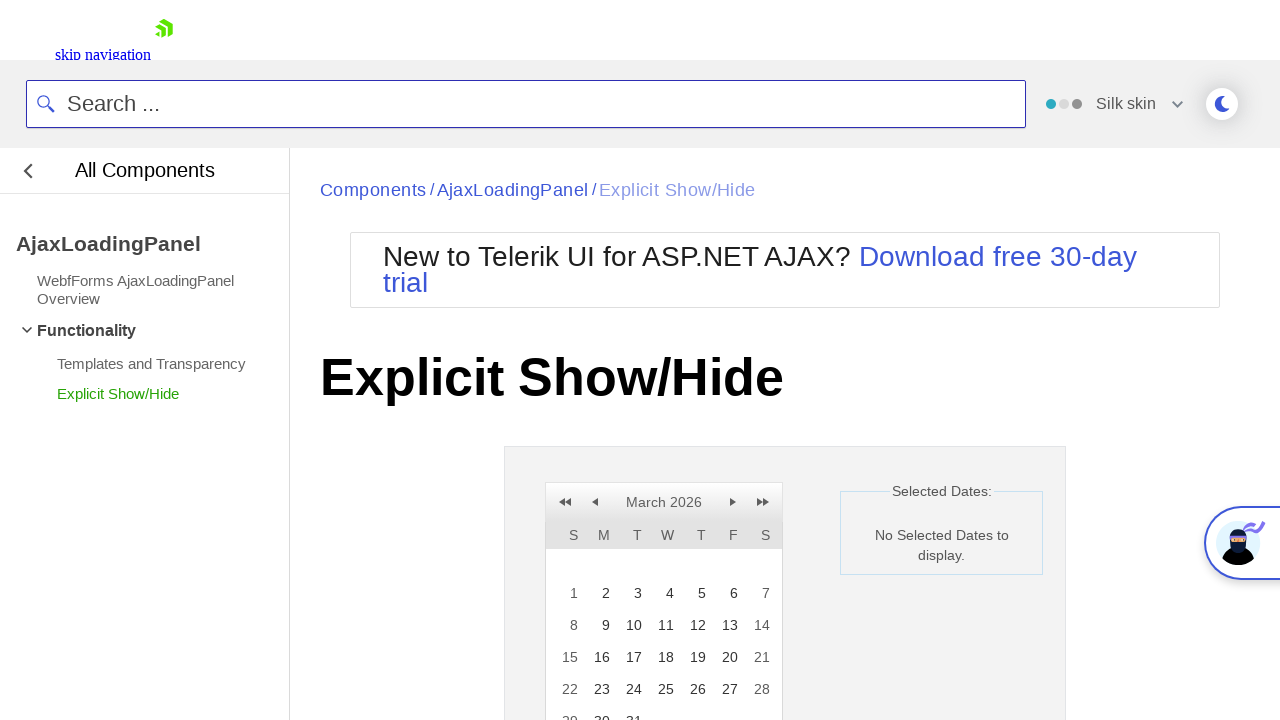

Calendar panel became visible
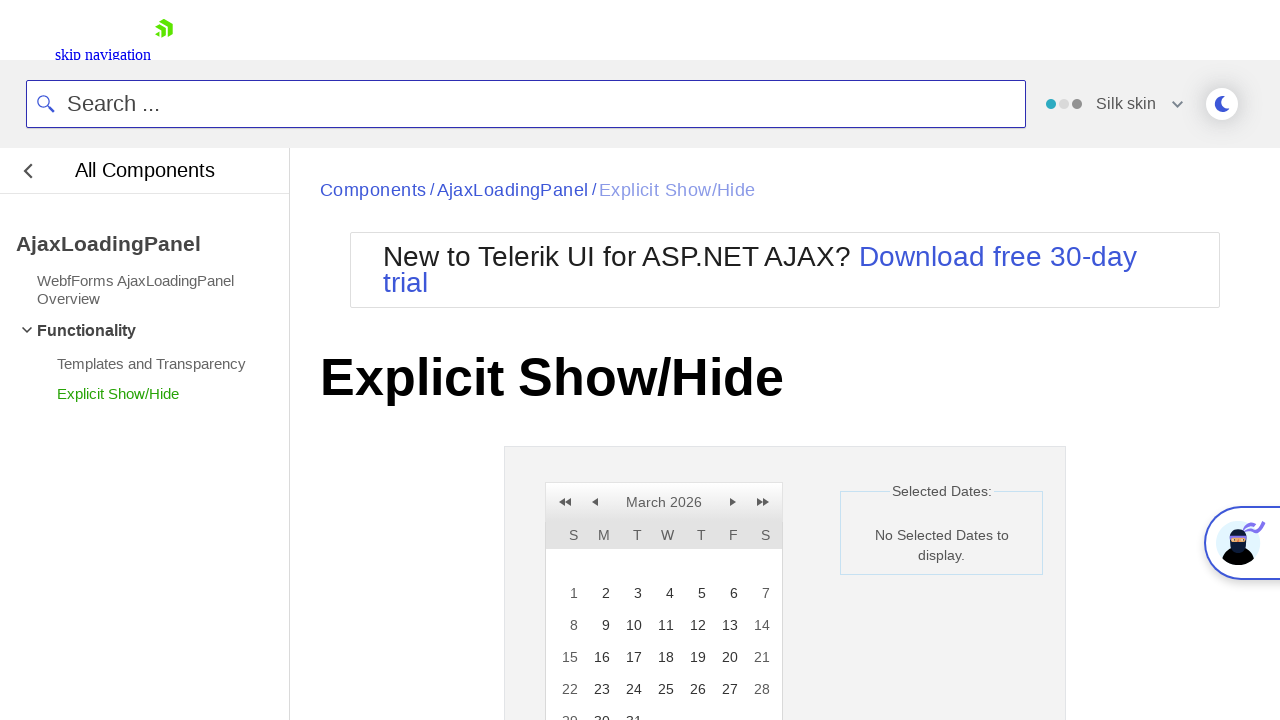

Label element for selected dates became visible
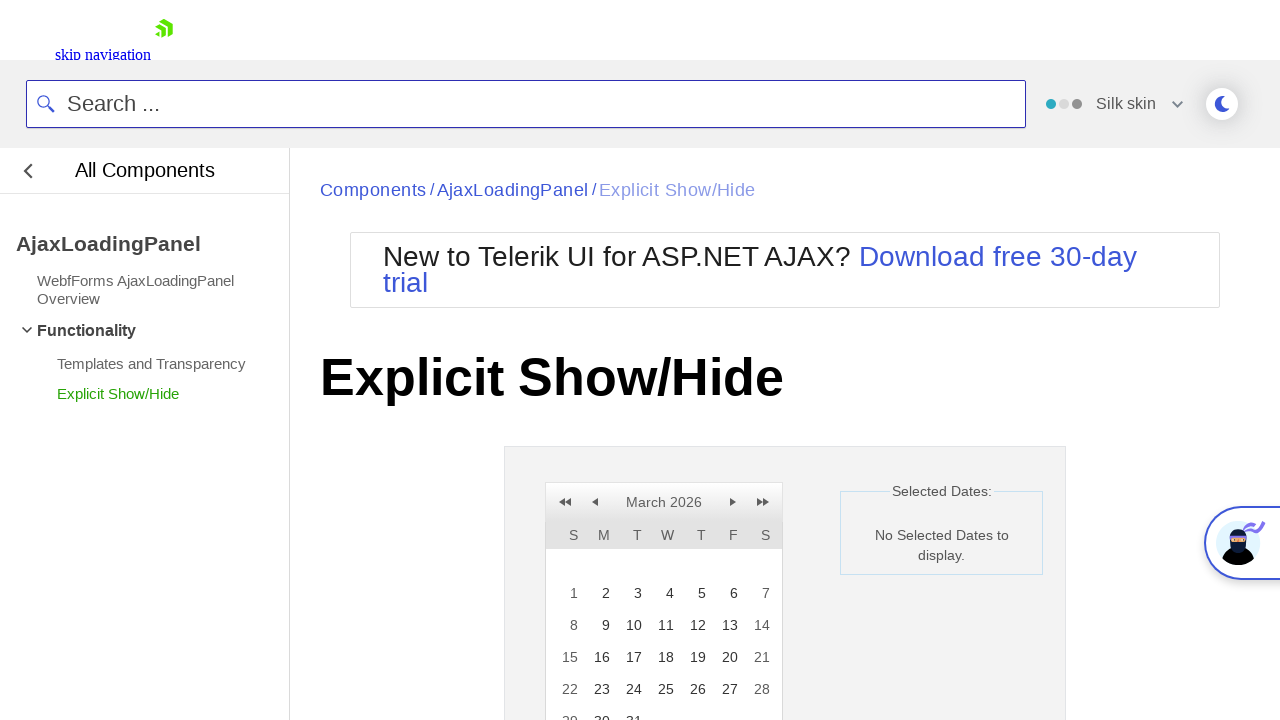

Verified initial state shows 'No Selected Dates to display.'
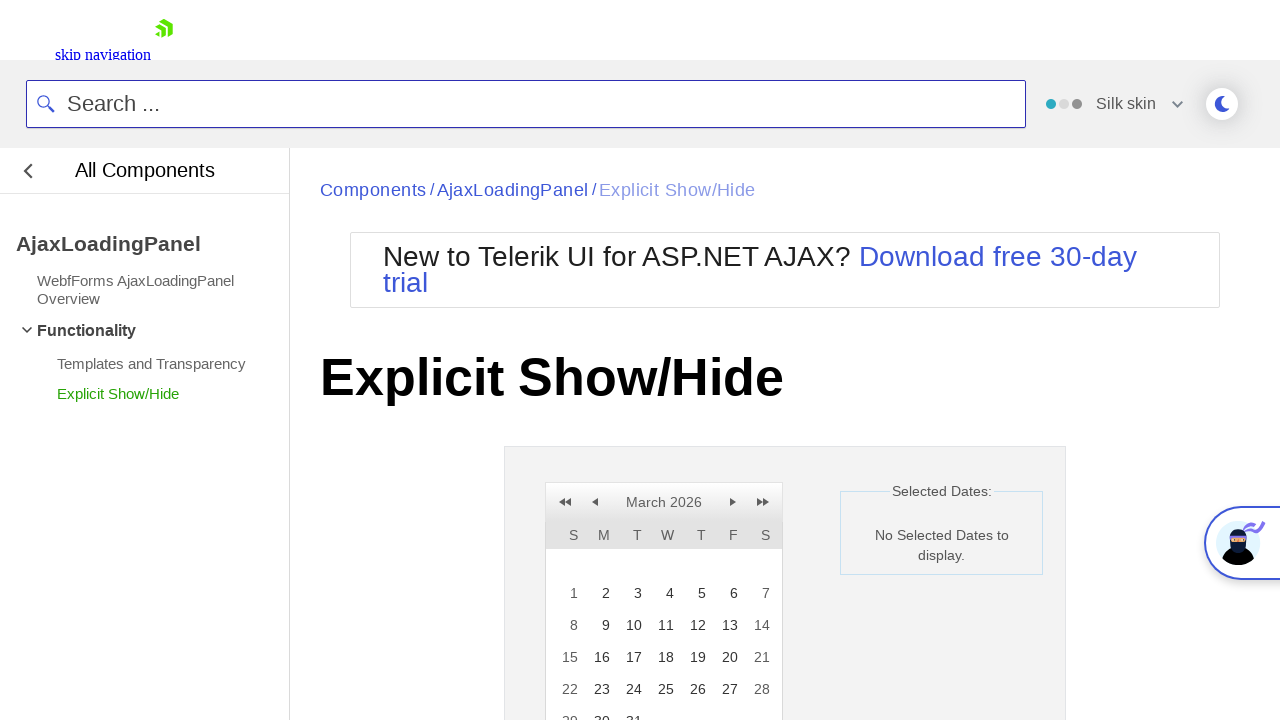

Clicked on day 15 in the calendar at (568, 657) on xpath=//td/a[text()='15']
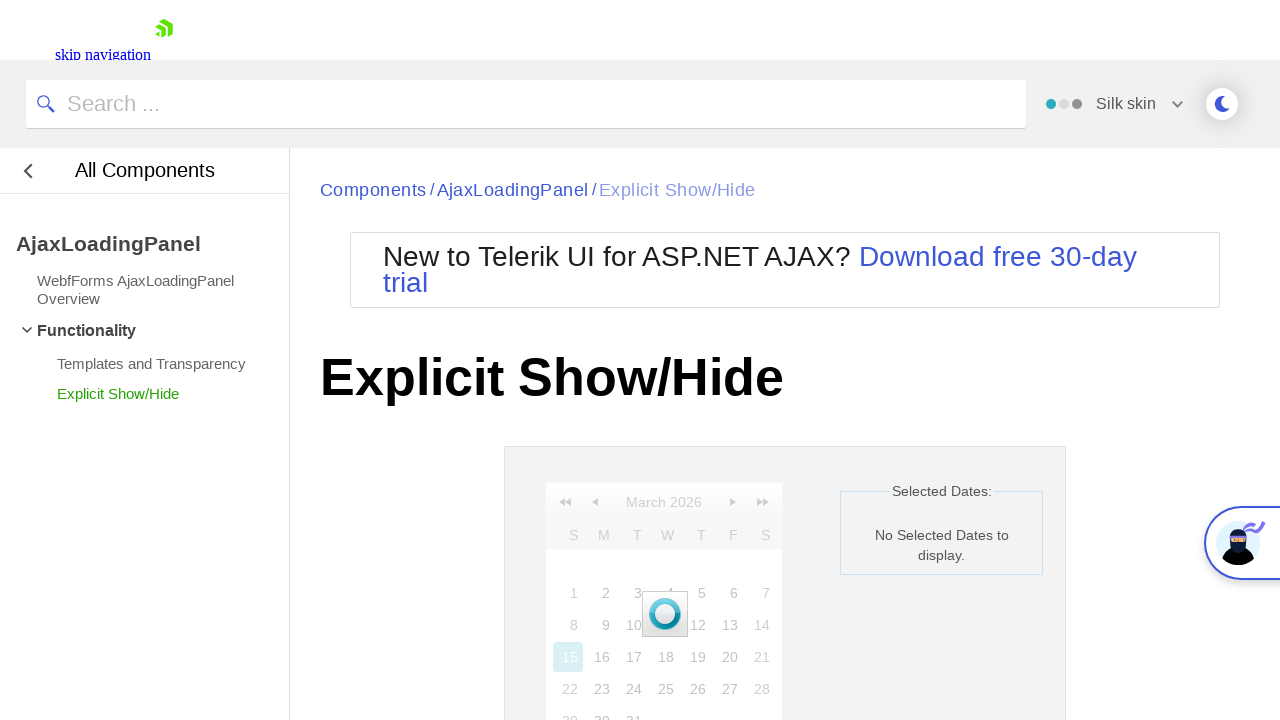

AJAX loading icon disappeared, request completed
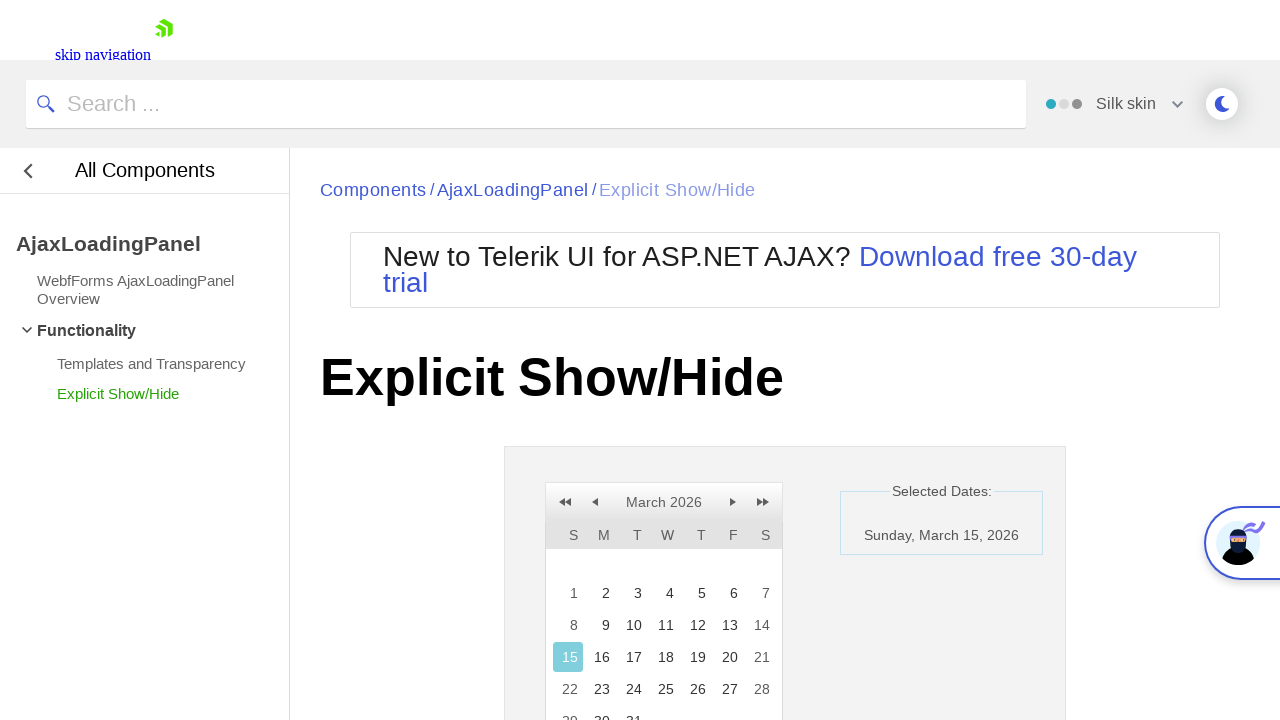

Day 15 element became visible after selection
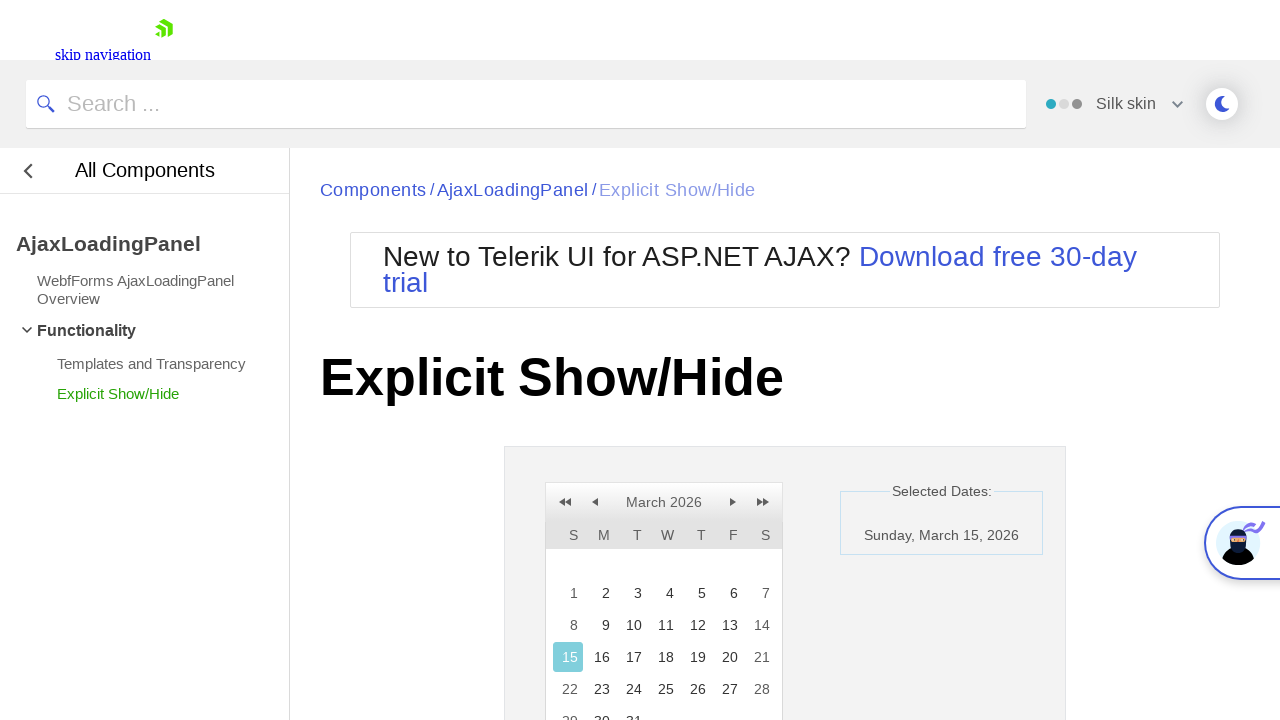

Selected date label is visible and ready for verification
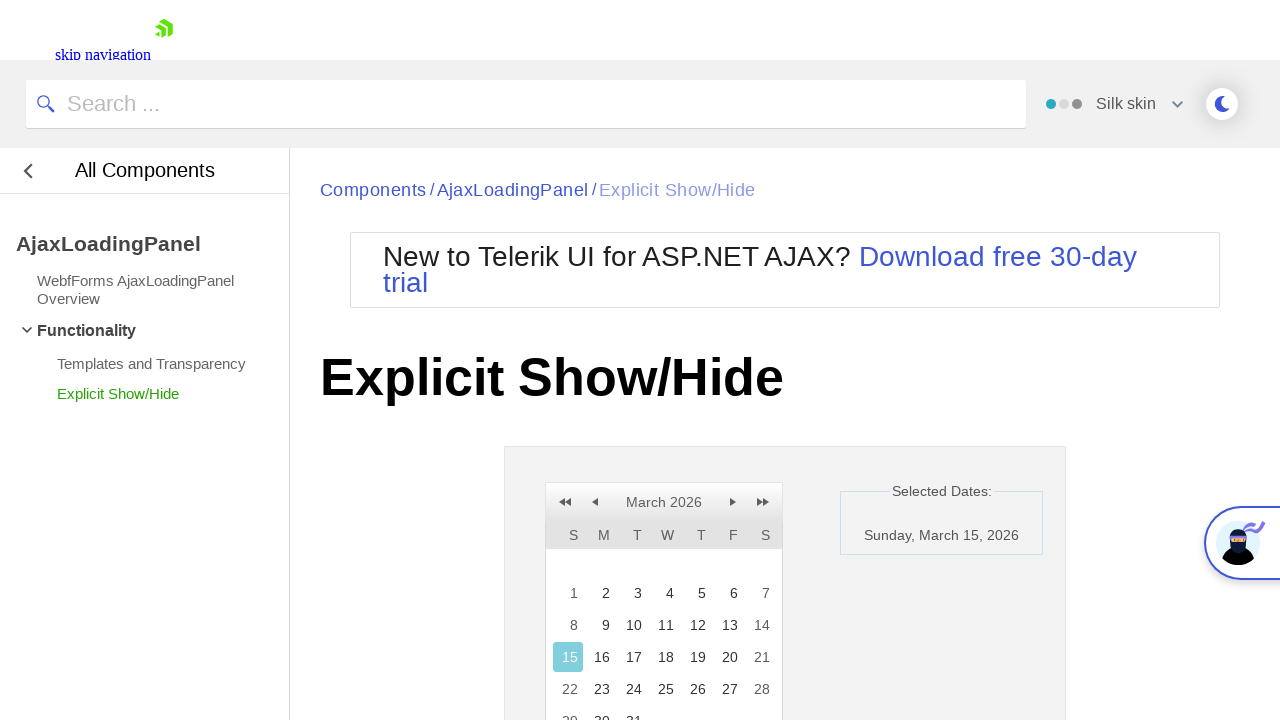

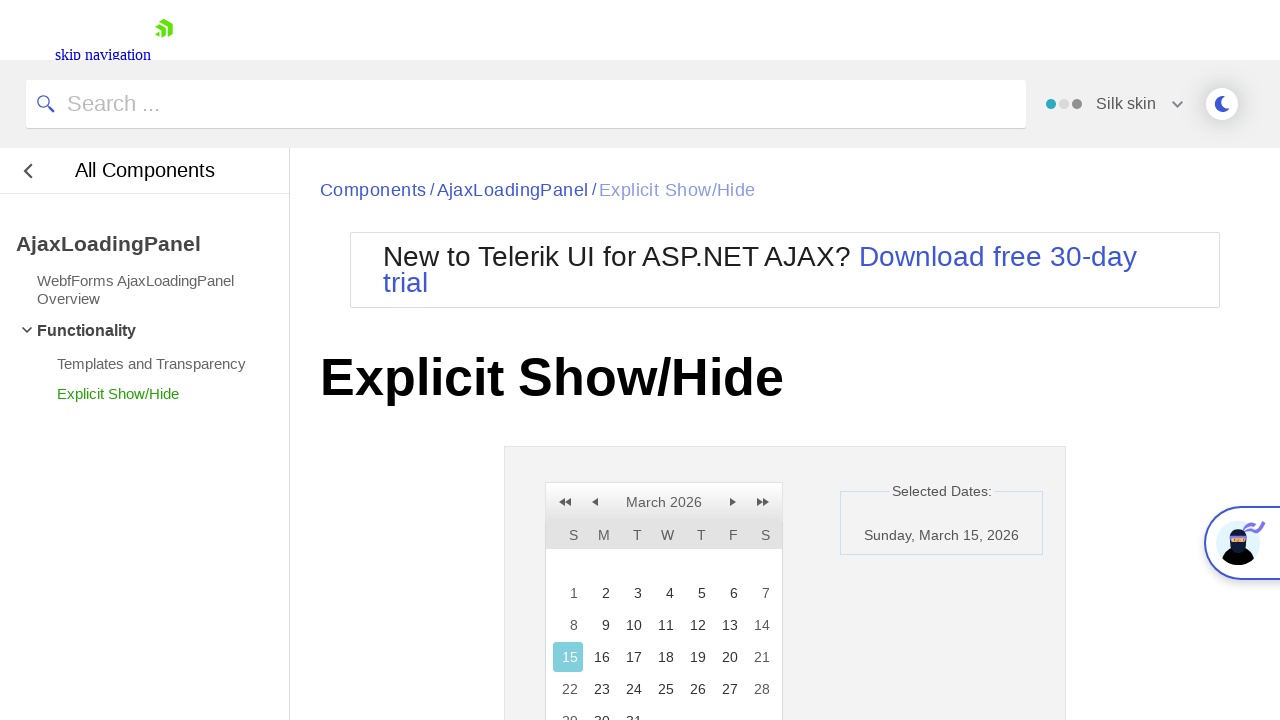